Tests sorting the Due column in ascending order using semantic class selectors on the second table which has helpful class attributes.

Starting URL: http://the-internet.herokuapp.com/tables

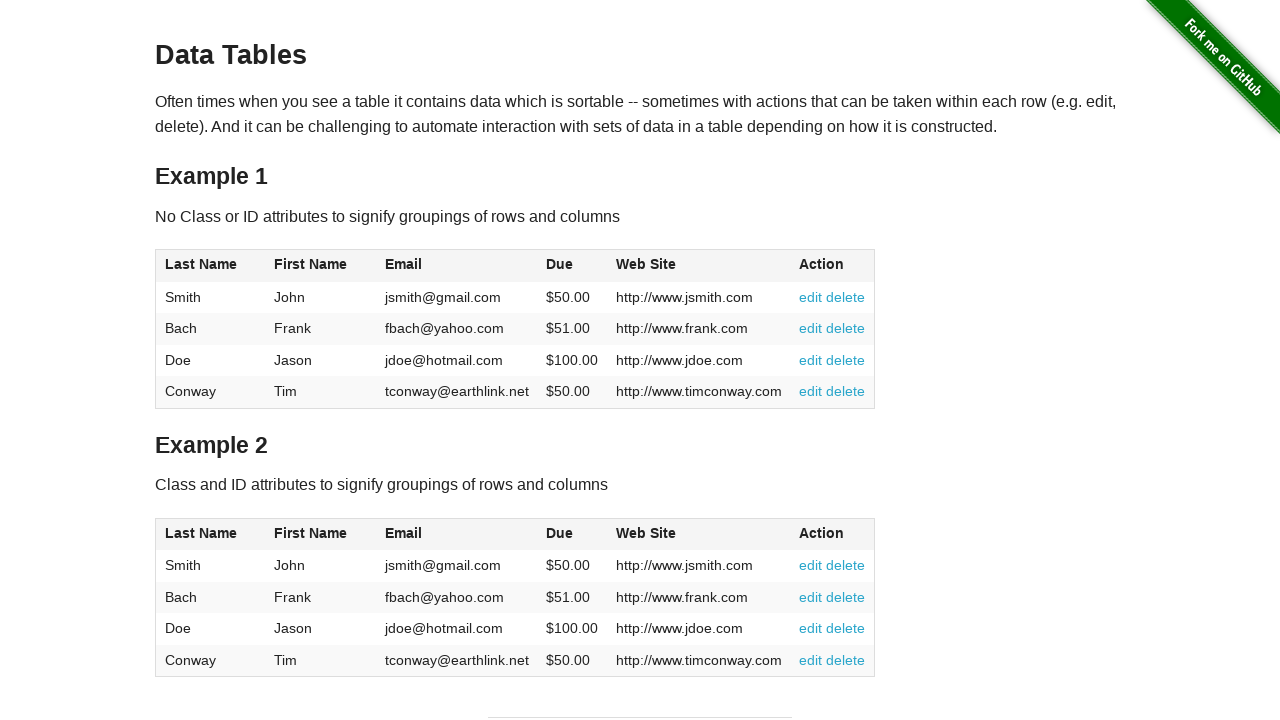

Clicked Due column header in table 2 to sort in ascending order at (560, 533) on #table2 thead .dues
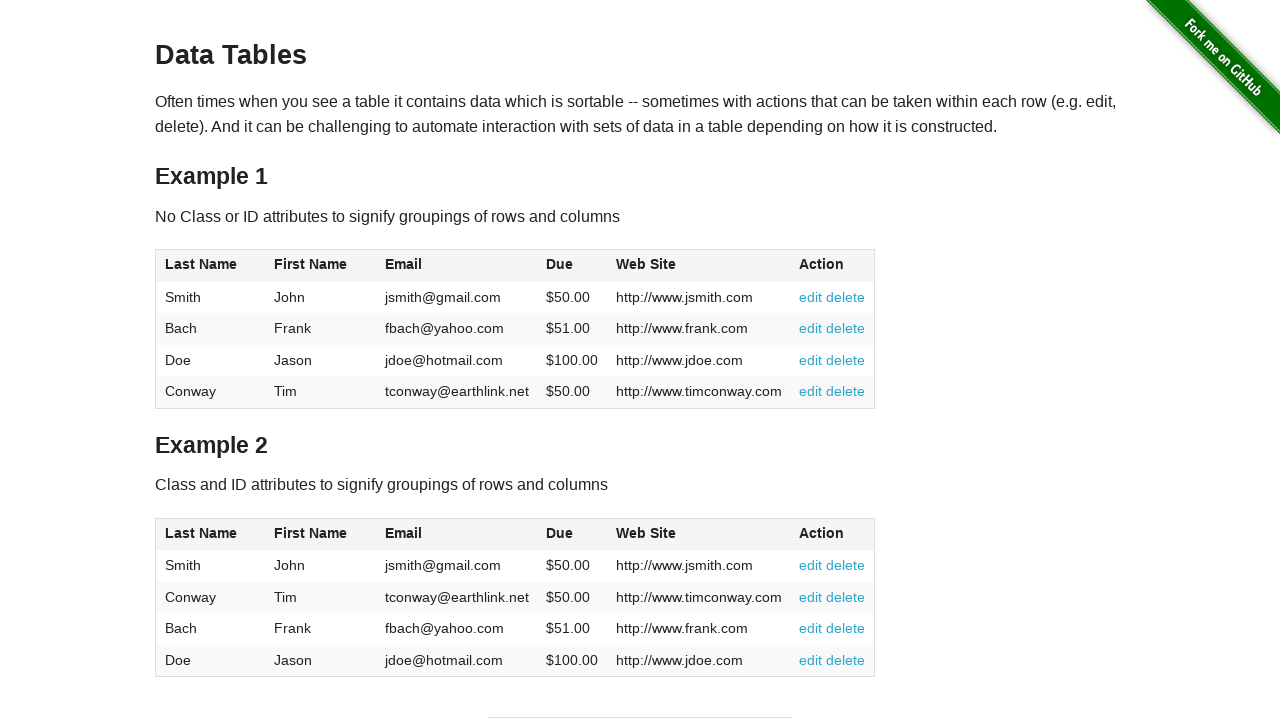

Due column values in table 2 loaded
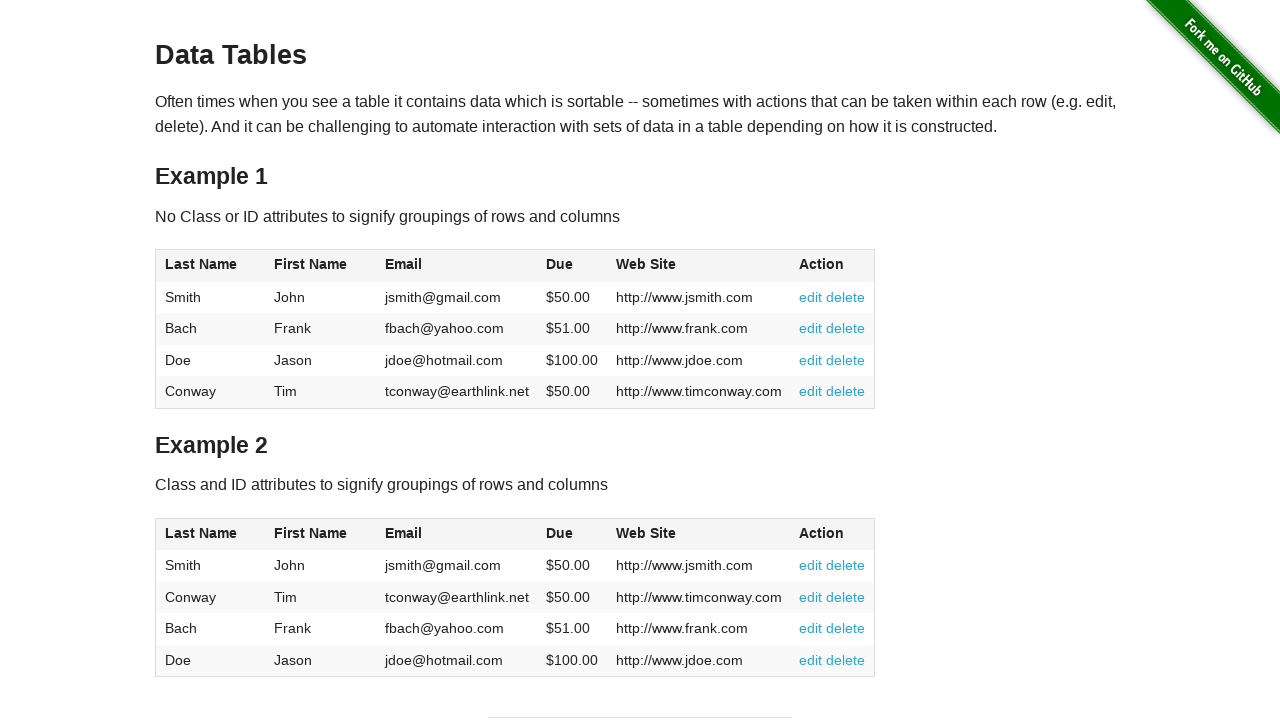

Retrieved all Due column elements from table 2
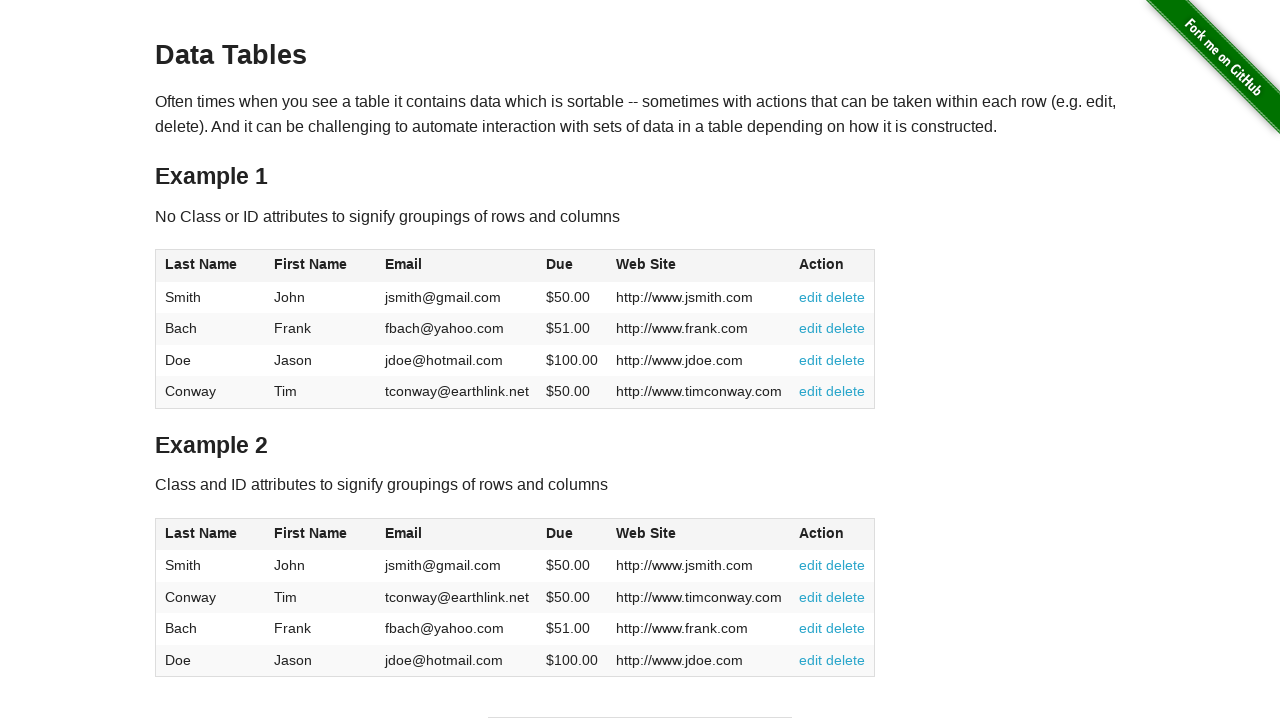

Extracted due values from table 2: [50.0, 50.0, 51.0, 100.0]
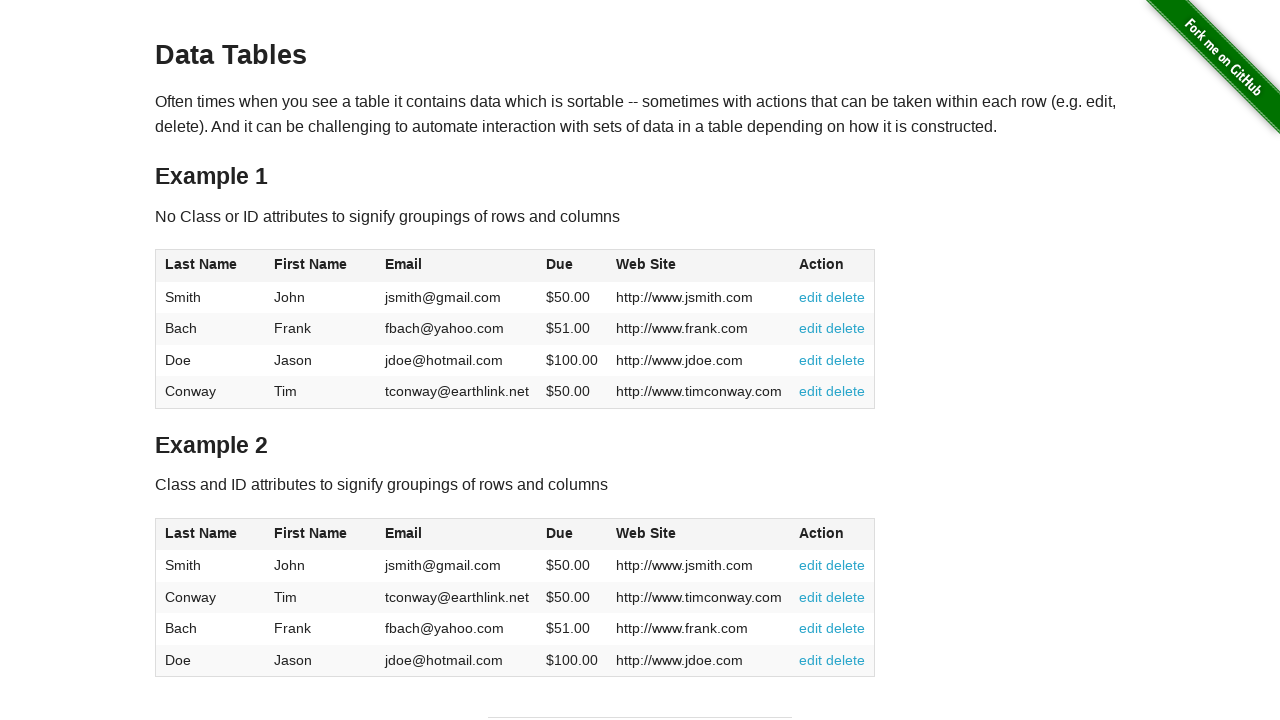

Verified Due column is sorted in ascending order
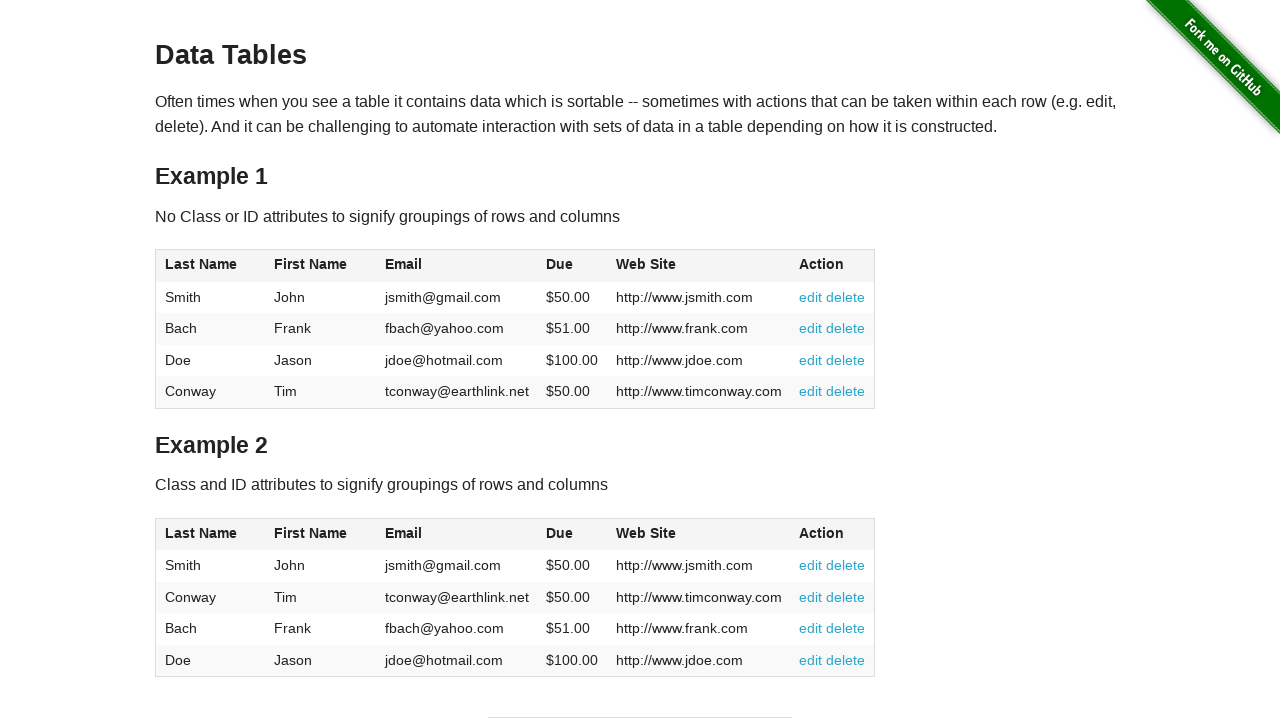

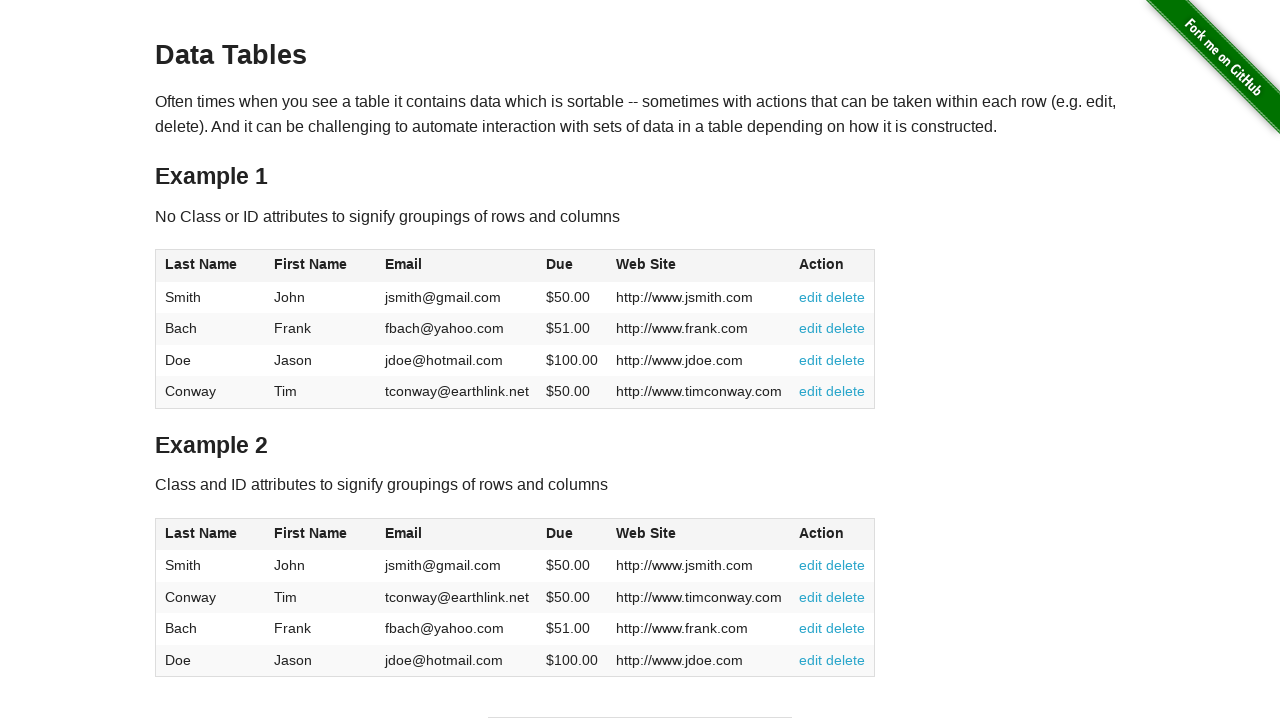